Tests a text input form by filling a textarea with a specific answer and submitting the form

Starting URL: https://suninjuly.github.io/text_input_task.html

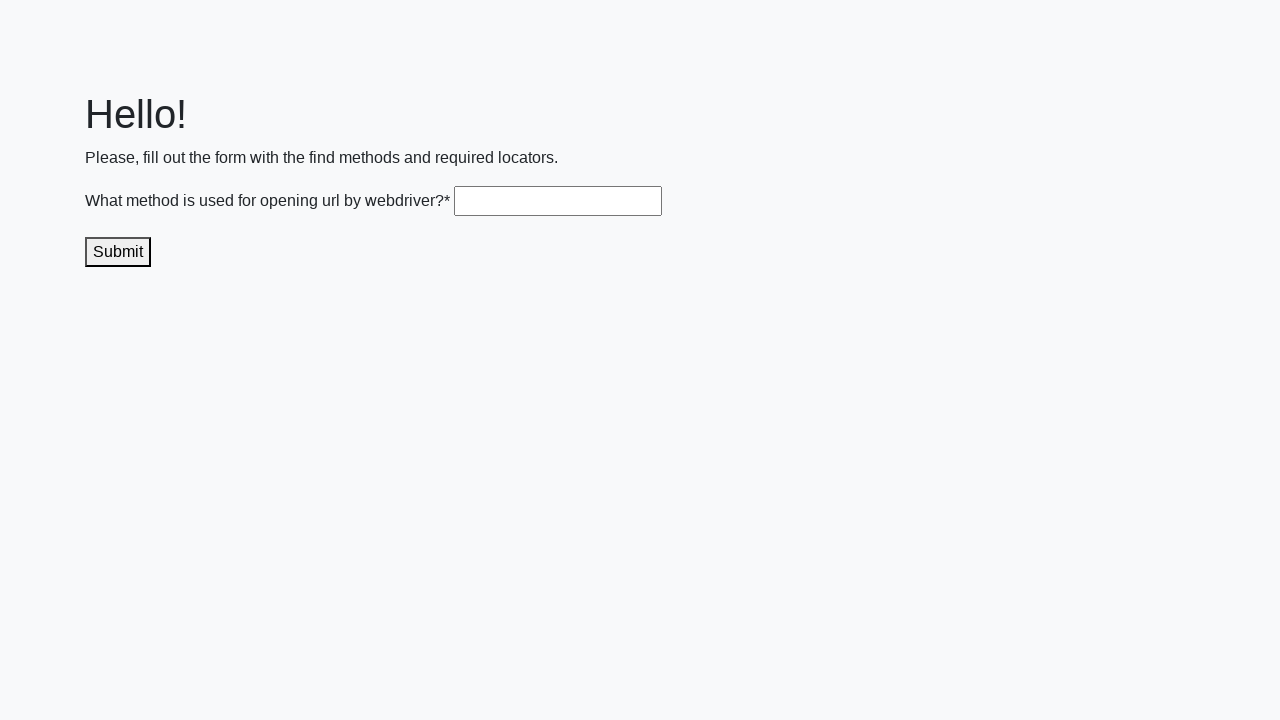

Filled textarea with answer 'get()' on .textarea
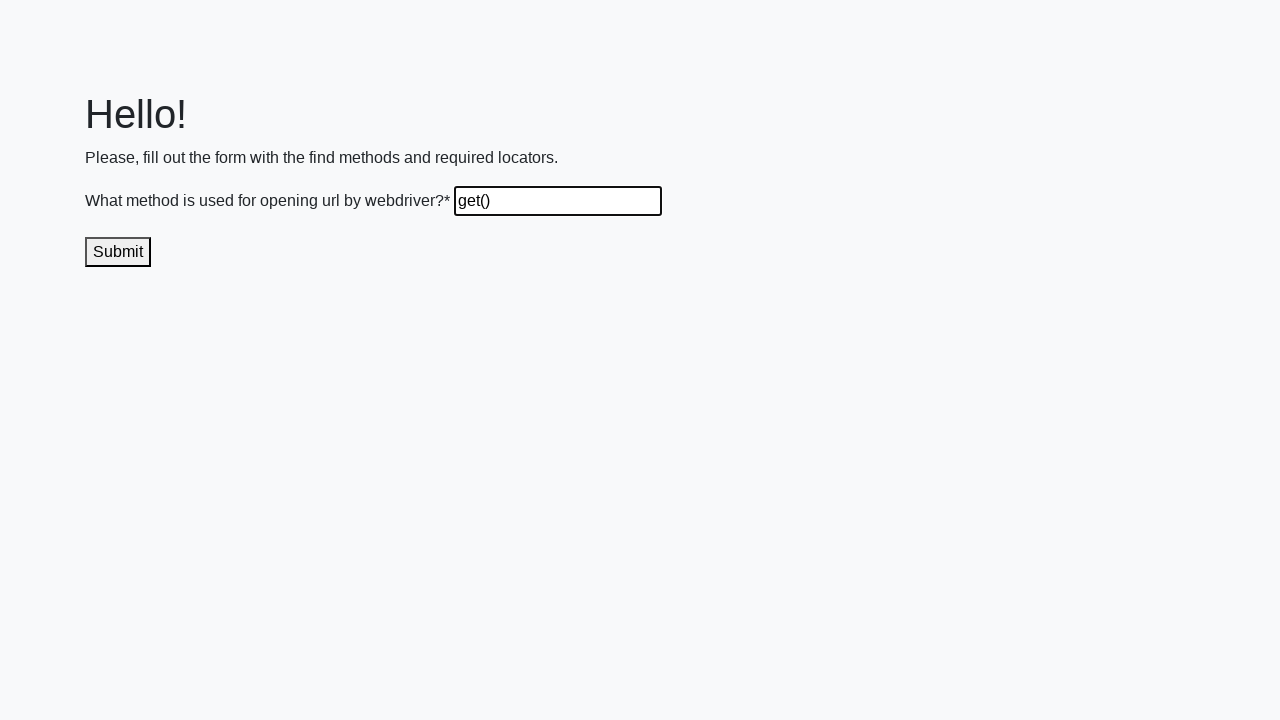

Clicked submit button to submit the form at (118, 252) on .submit-submission
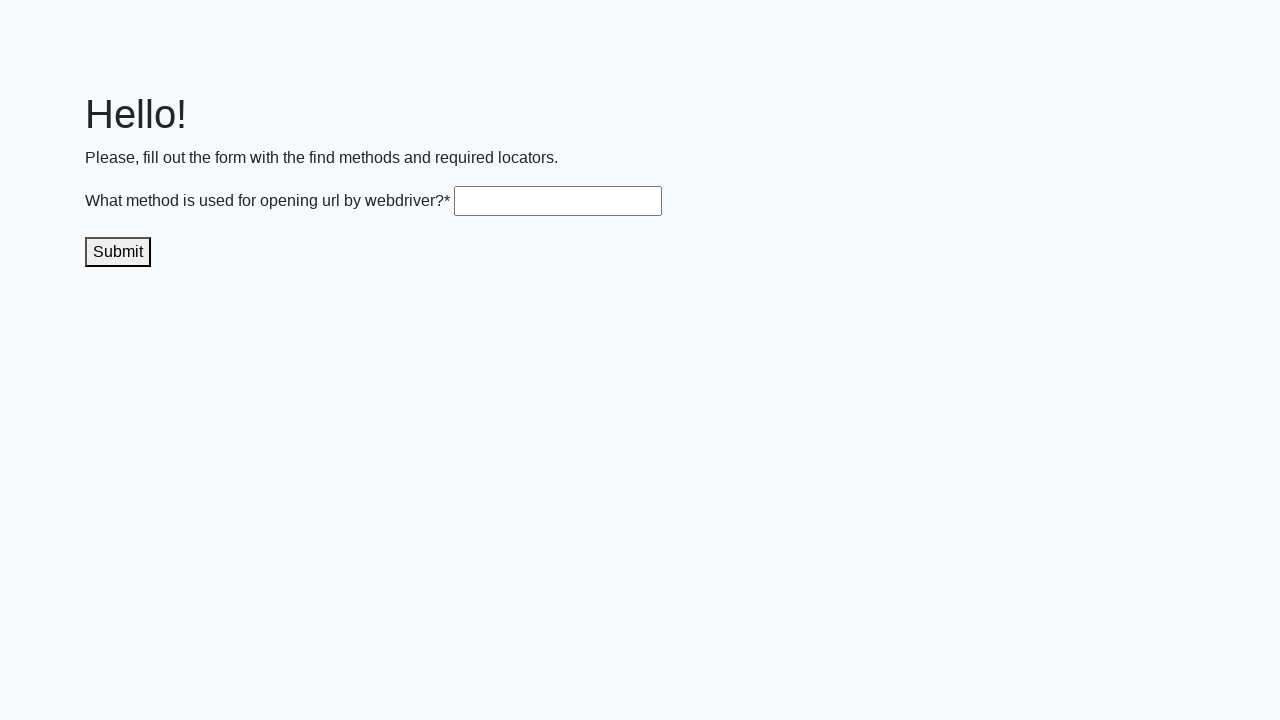

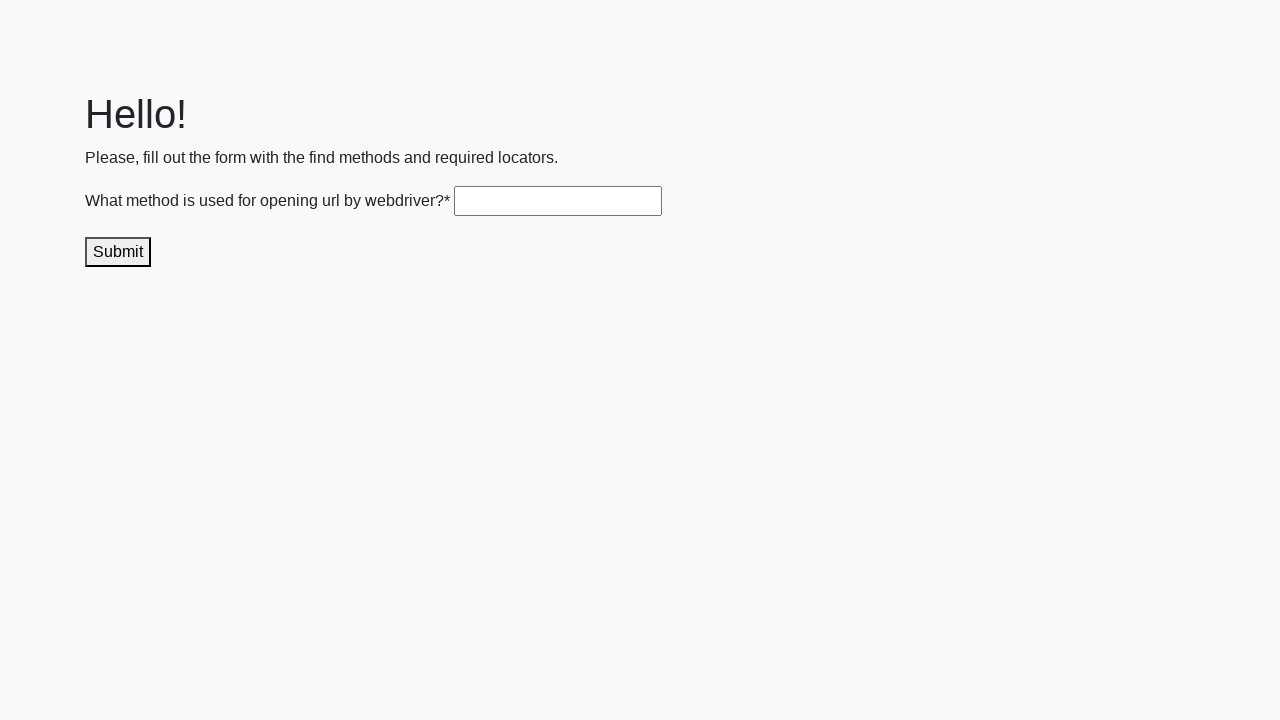